Tests a math problem form by reading two numbers, calculating their sum, and selecting the answer from a dropdown

Starting URL: https://suninjuly.github.io/selects1.html

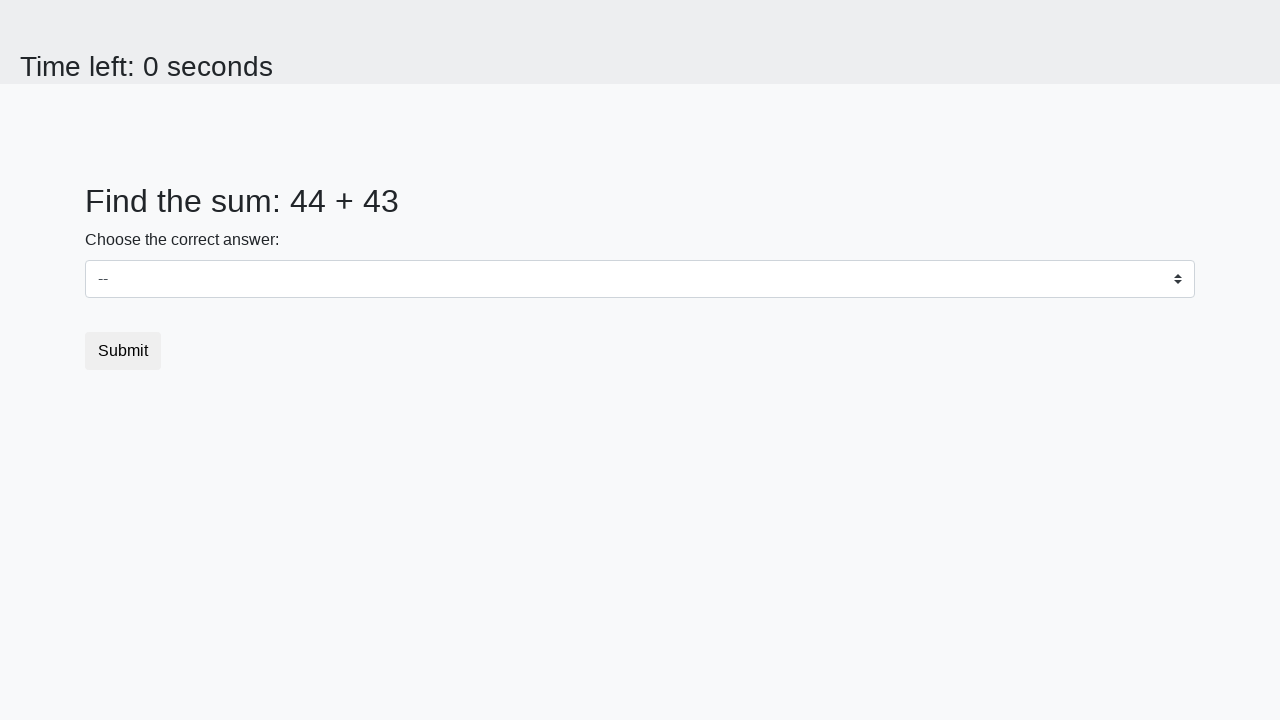

Located first number element (#num1)
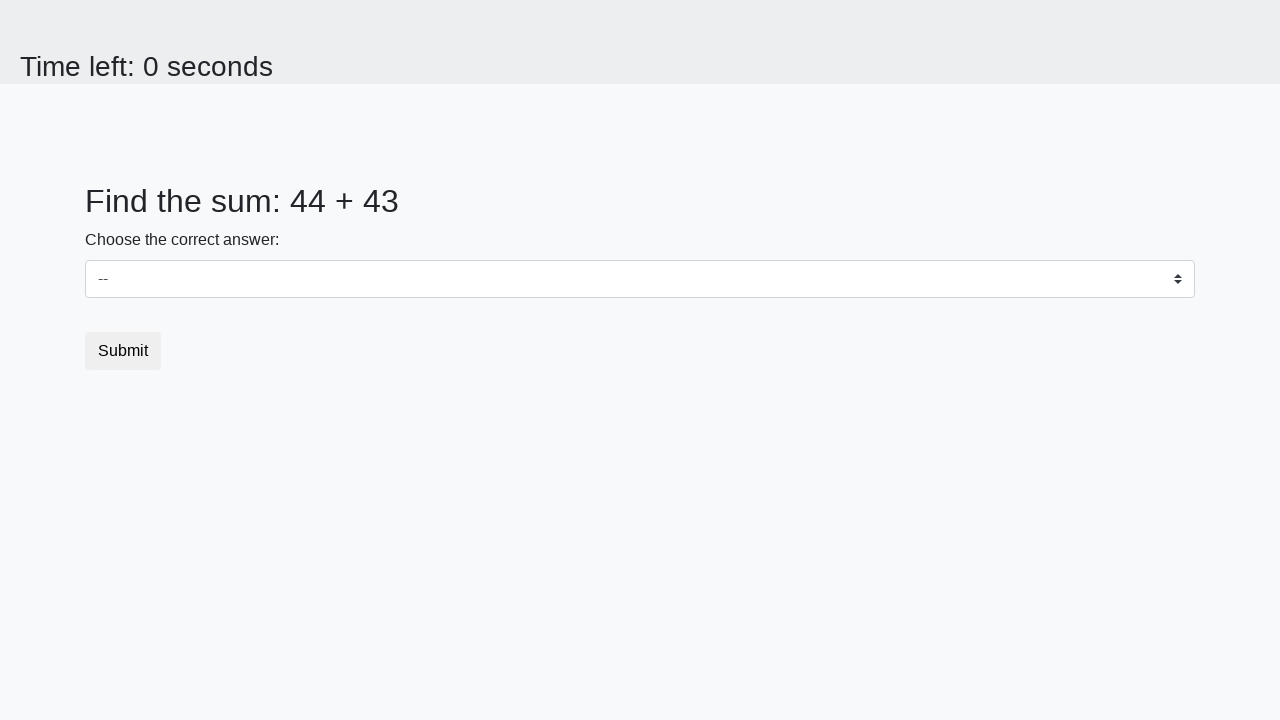

Read first number from page: 44
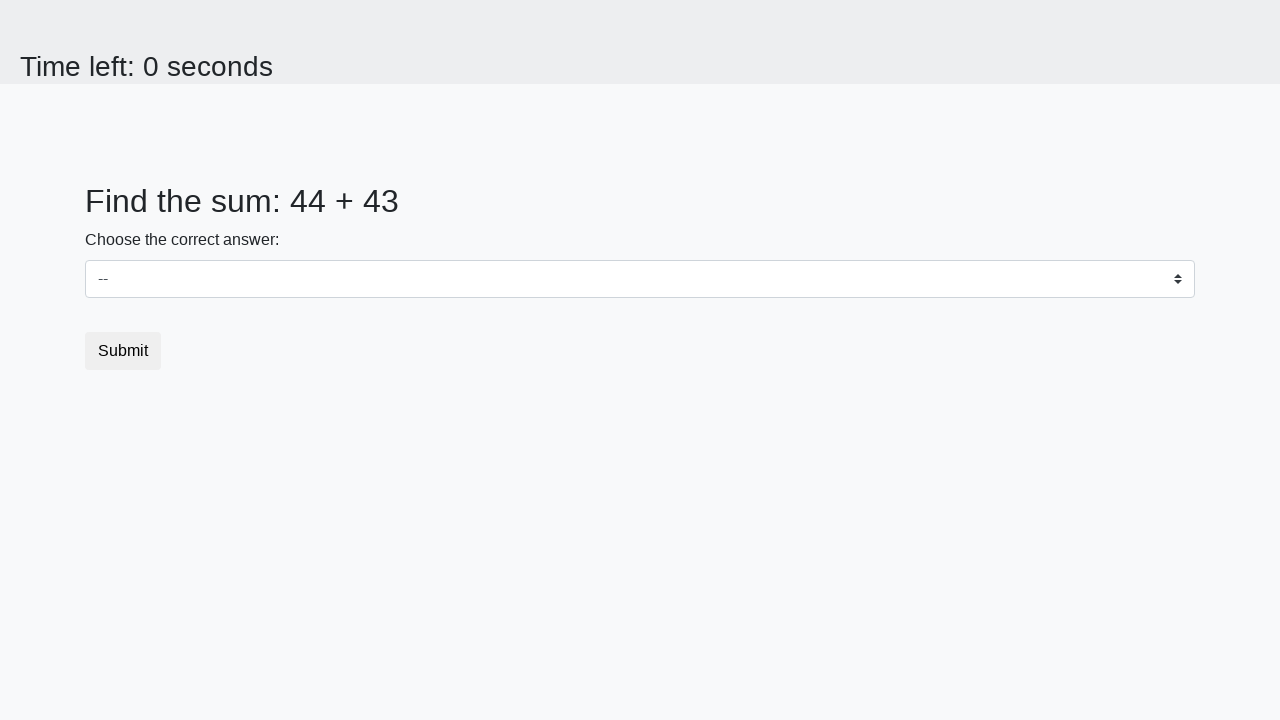

Located second number element (#num2)
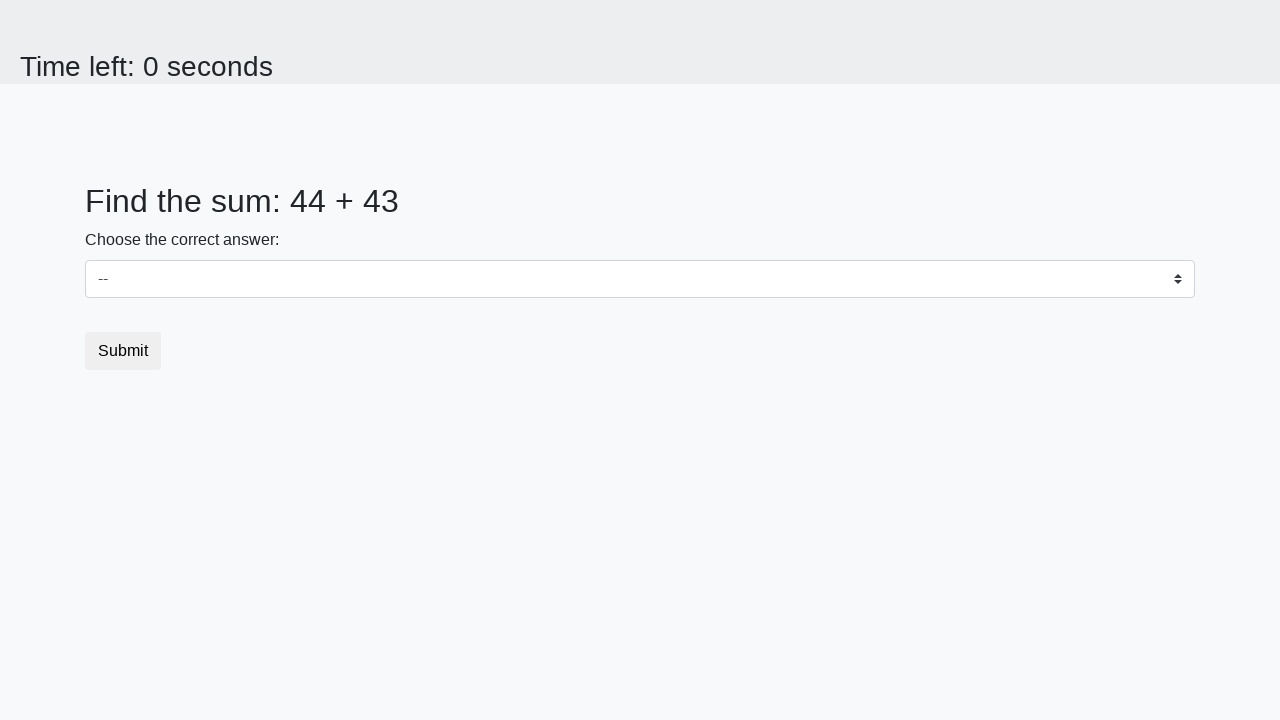

Read second number from page: 43
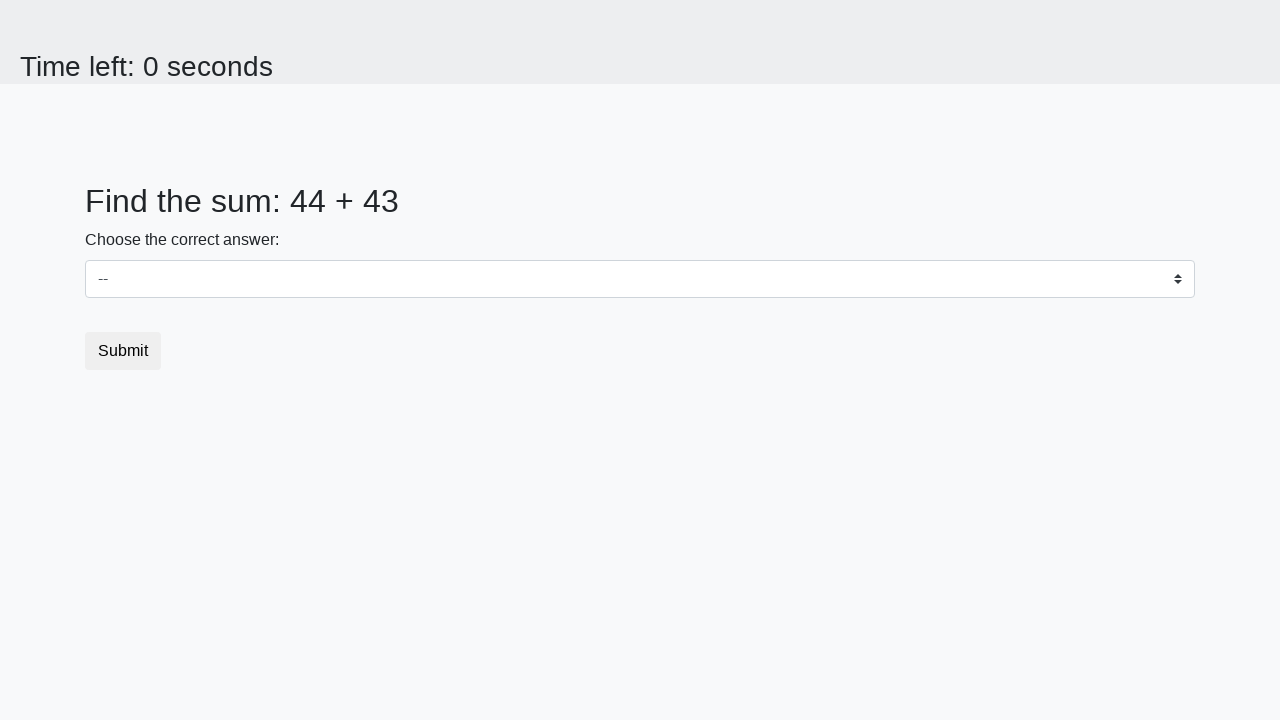

Calculated sum: 44 + 43 = 87
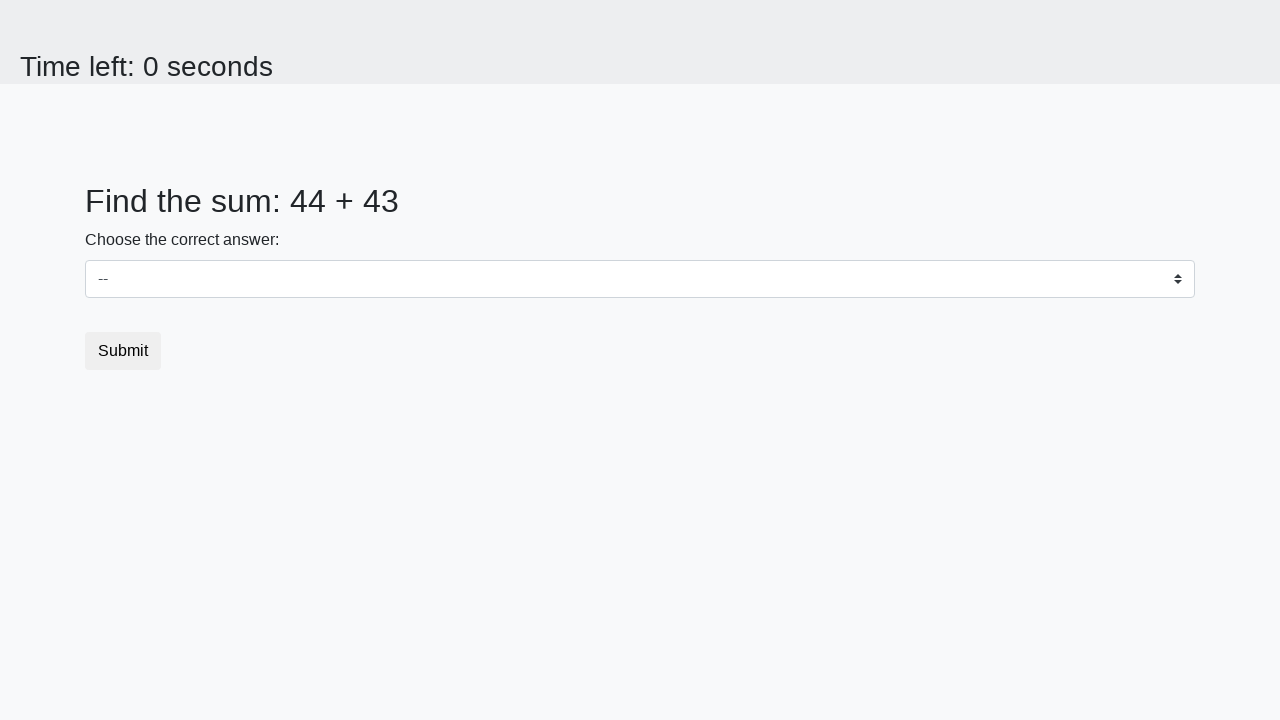

Selected answer 87 from dropdown on select
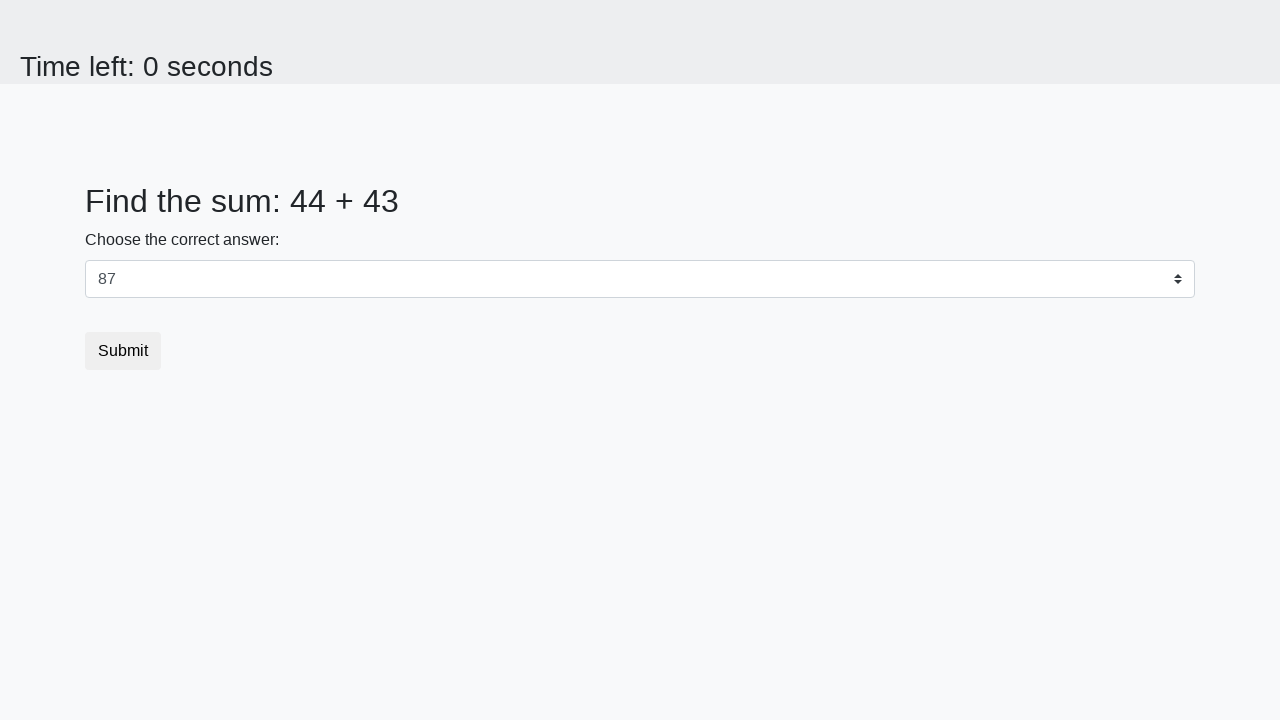

Clicked submit button to submit answer at (123, 351) on .btn-default
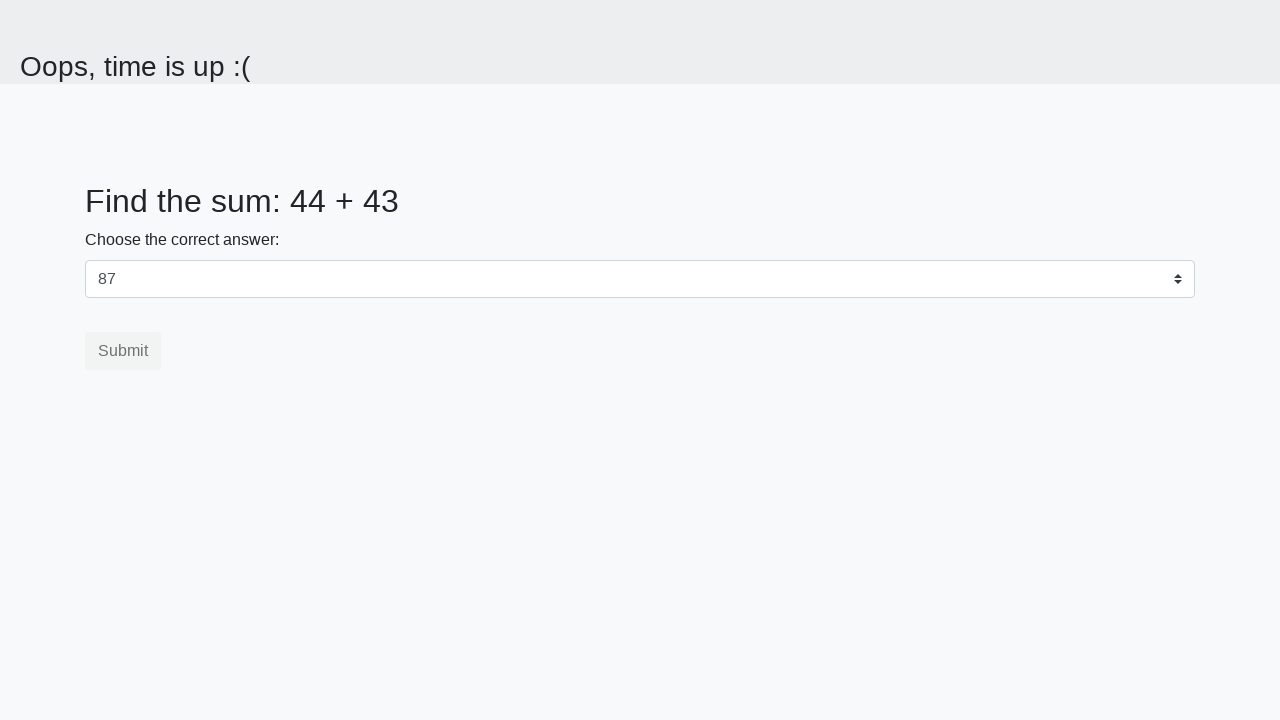

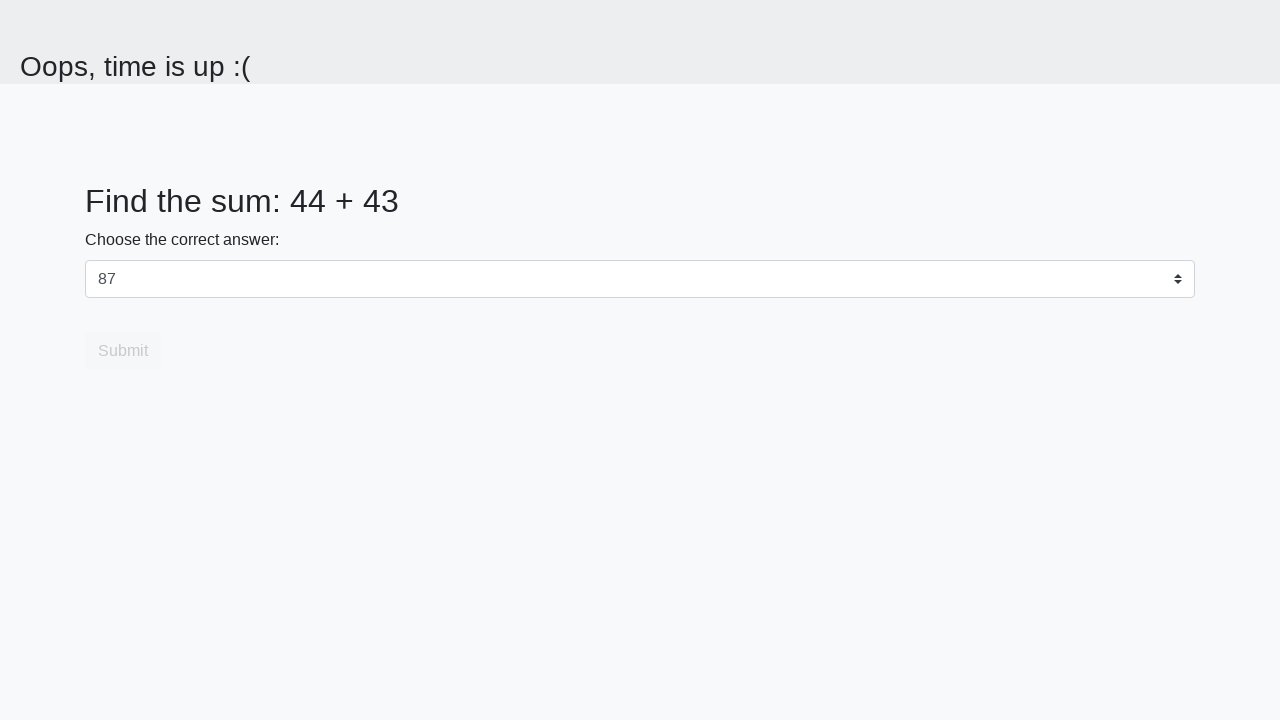